Tests alert dialog functionality by clicking a button that triggers an alert and accepting it (same as testAlert but with slightly different wait handling)

Starting URL: https://bonigarcia.dev/selenium-webdriver-java/dialog-boxes.html

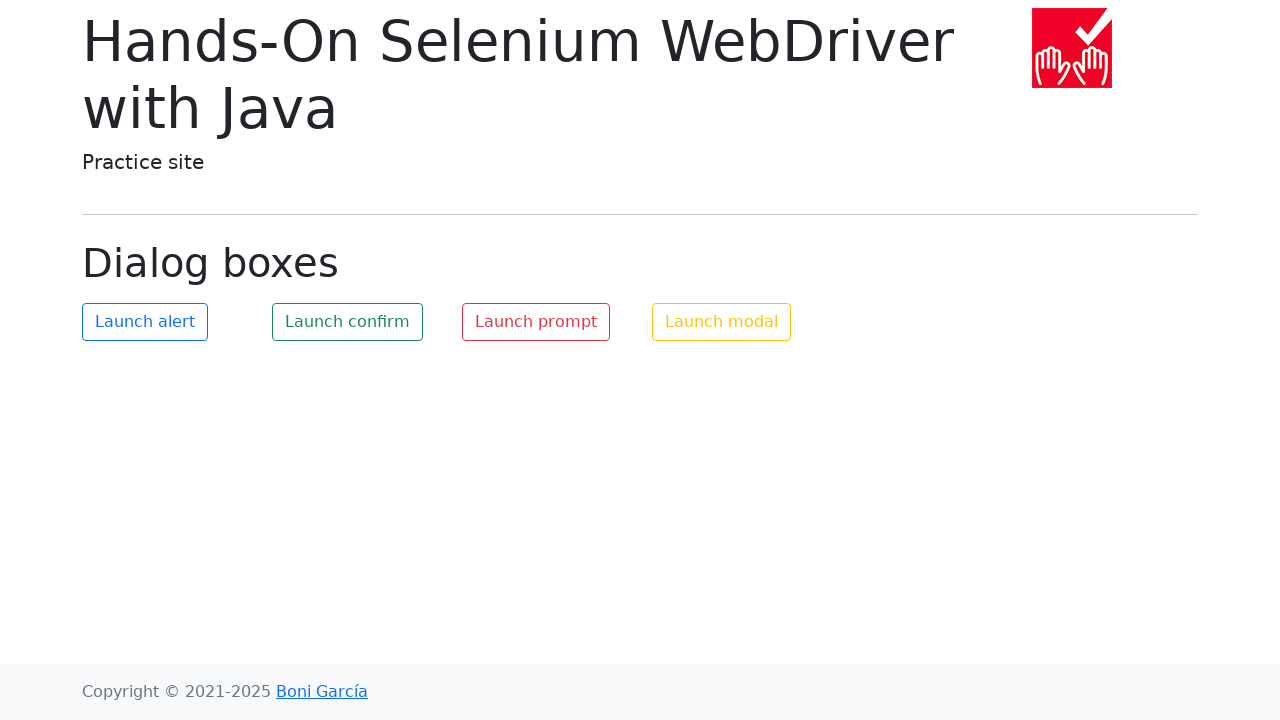

Registered dialog event handler to auto-accept alerts
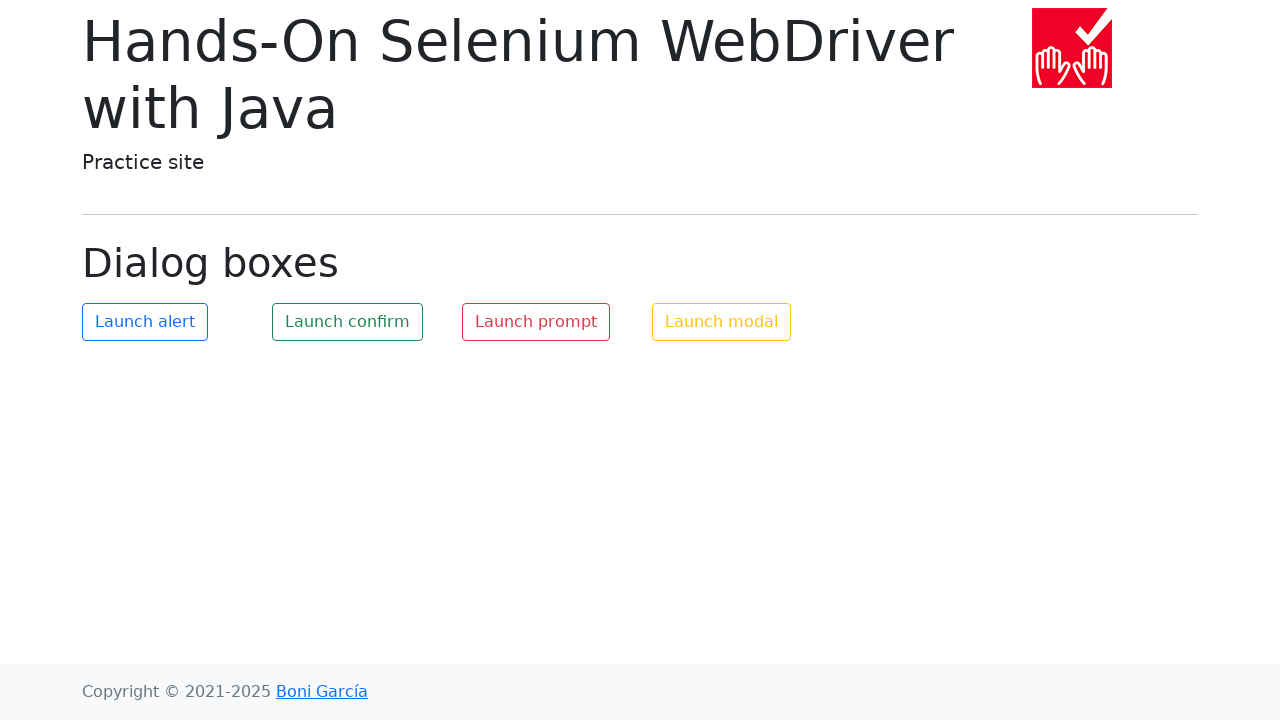

Clicked button to trigger alert dialog at (145, 322) on #my-alert
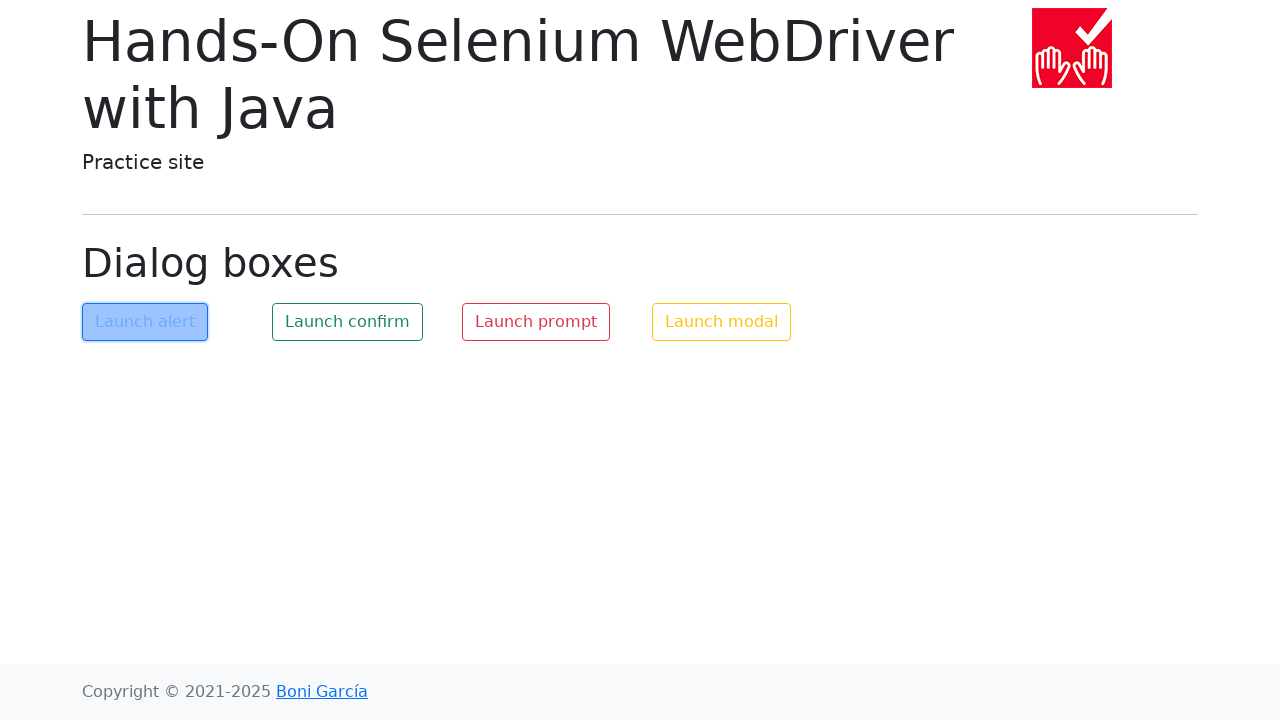

Waited 500ms for alert dialog handling to complete
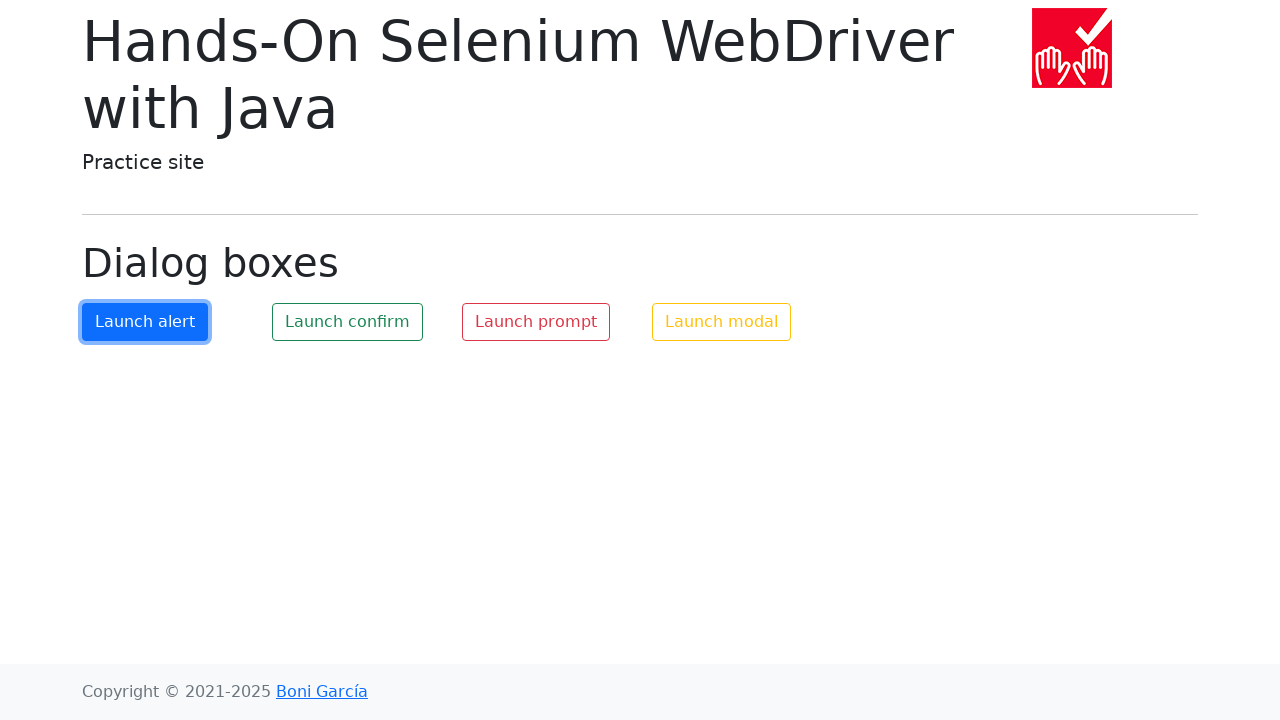

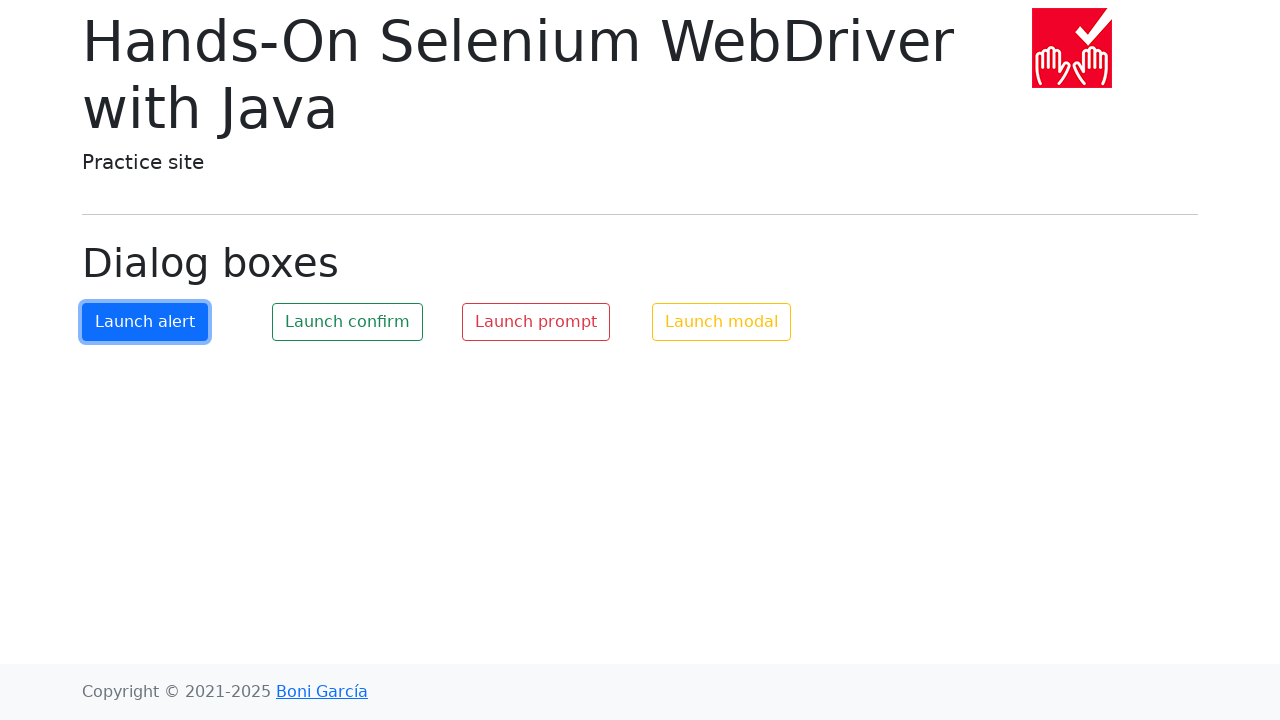